Tests number input field functionality by entering a value, clearing it, and entering a different value

Starting URL: https://the-internet.herokuapp.com/inputs

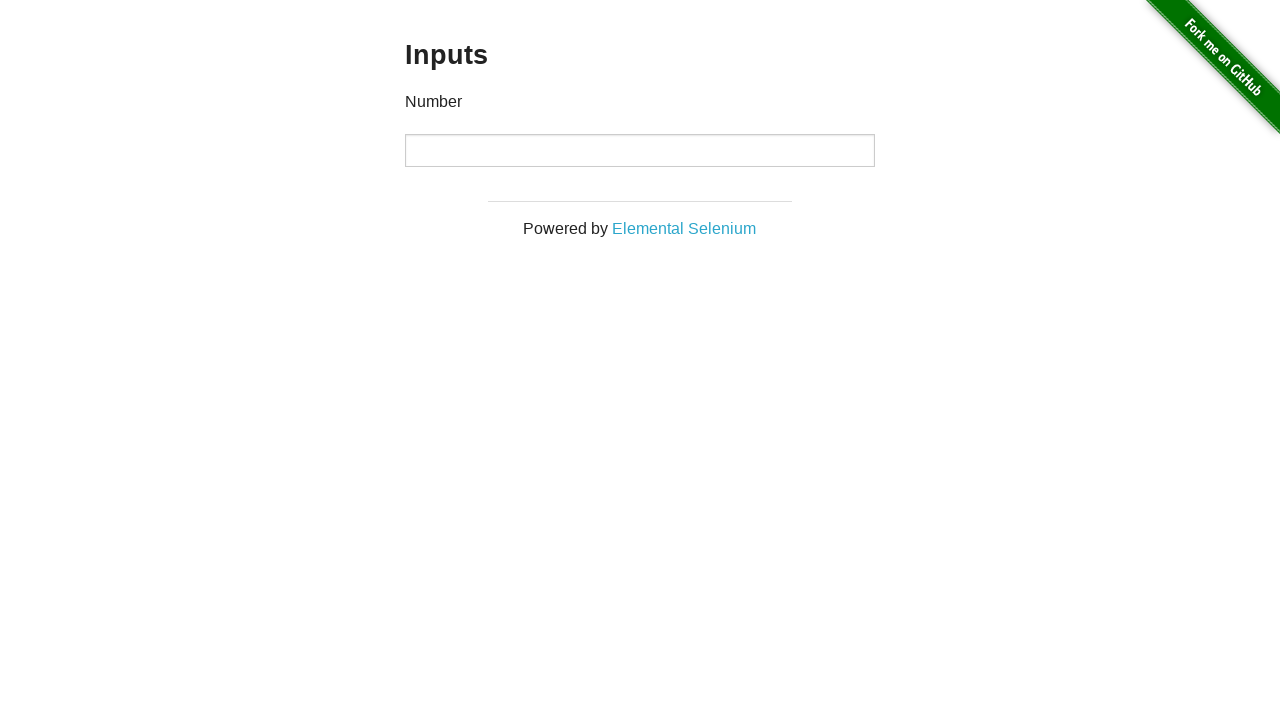

Filled number input field with value '1000' on input[type='number']
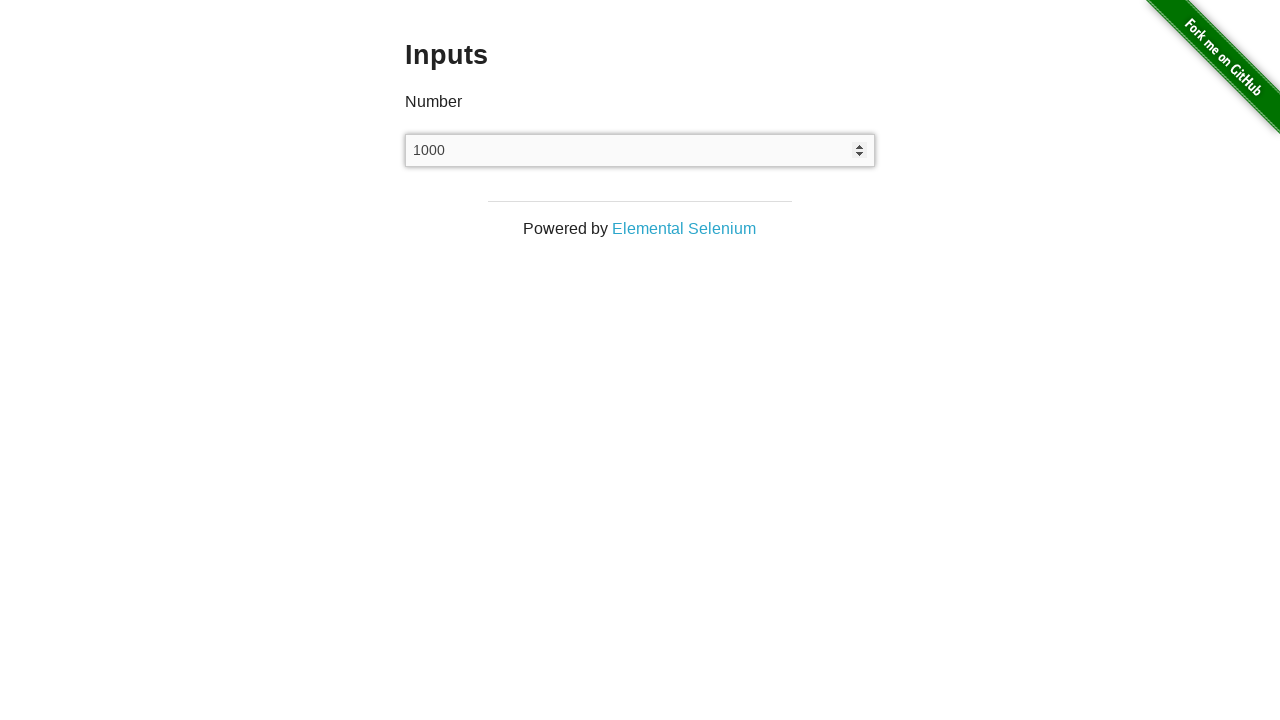

Cleared the number input field on input[type='number']
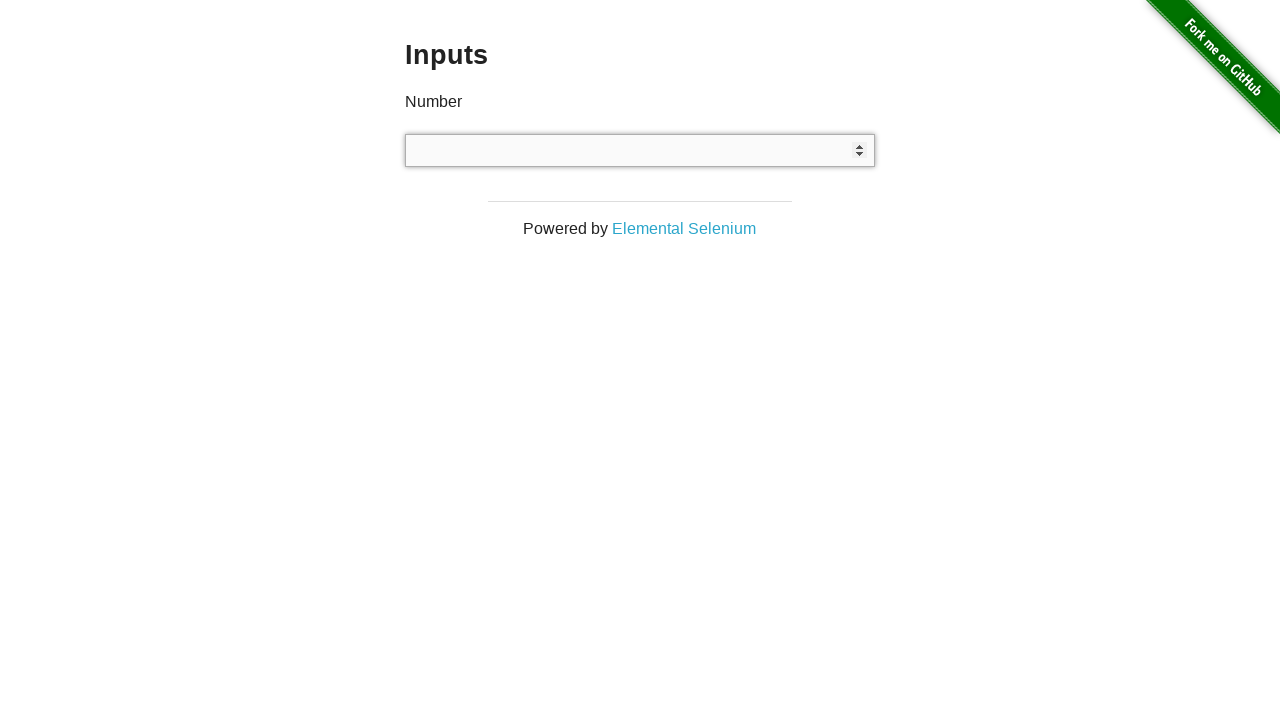

Filled number input field with value '999' on input[type='number']
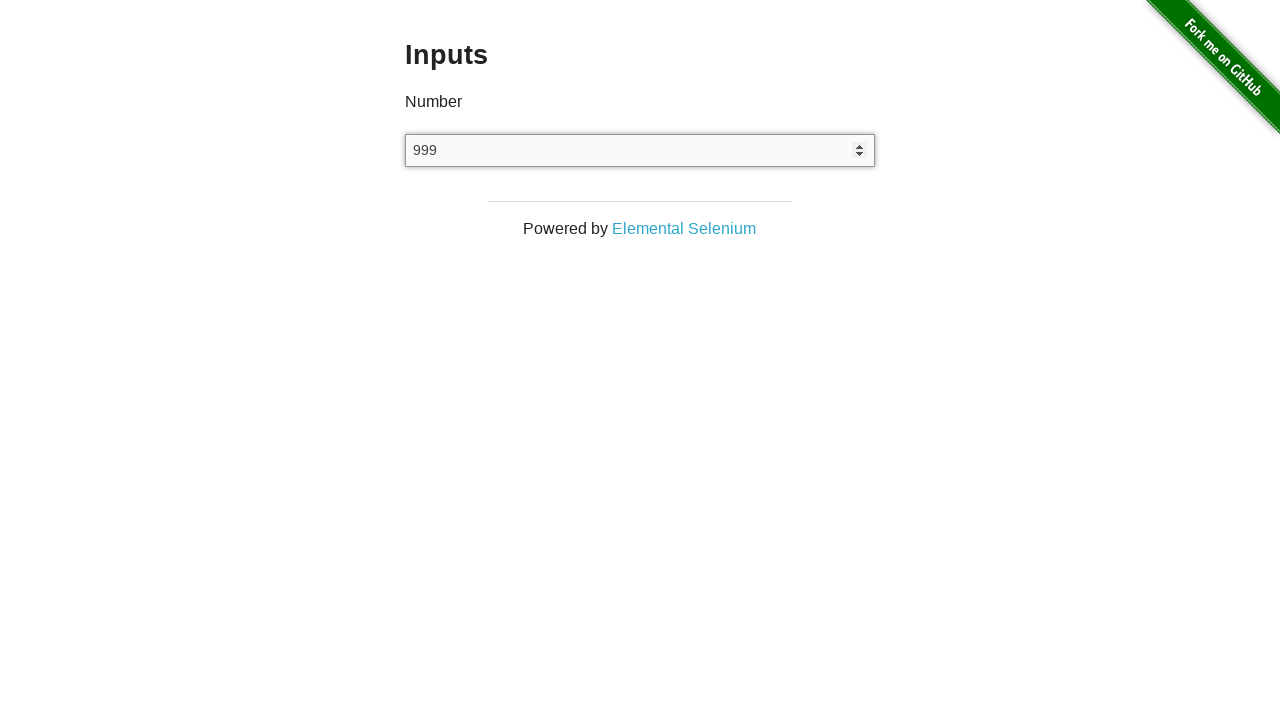

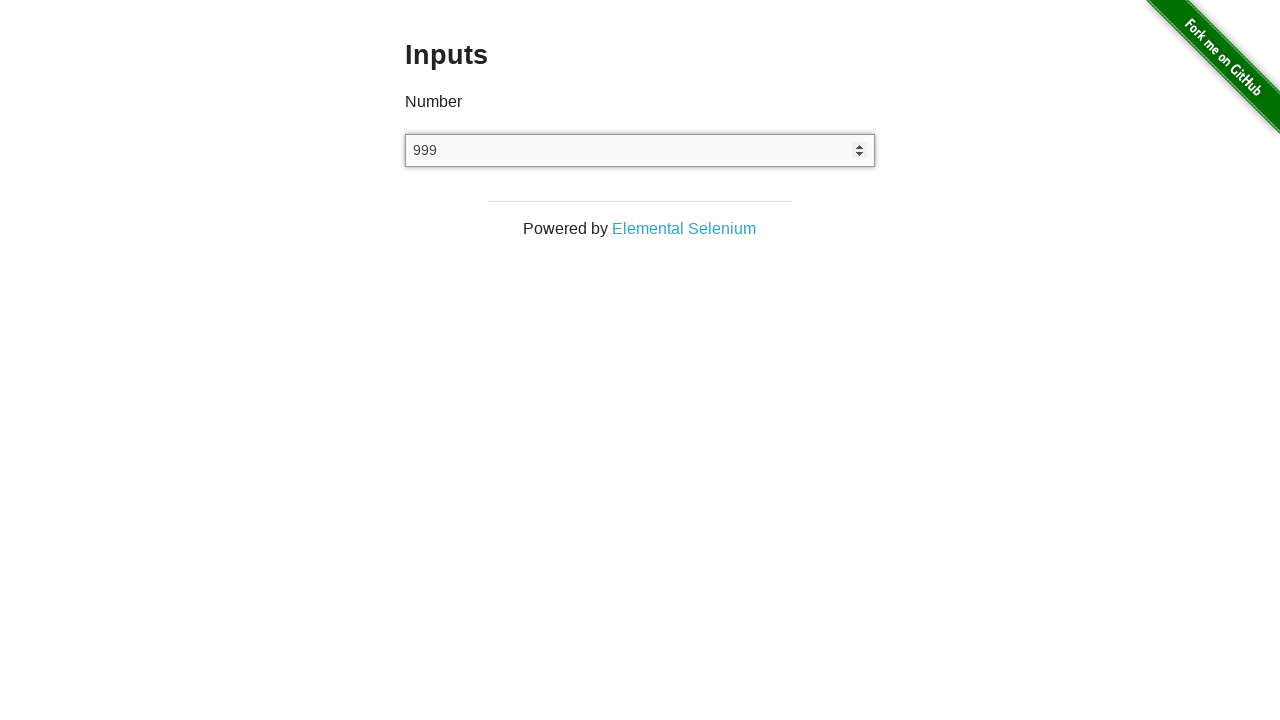